Navigates to a registration page and attempts to interact with a SwitchTo dropdown menu element

Starting URL: https://demo.automationtesting.in/Register.html

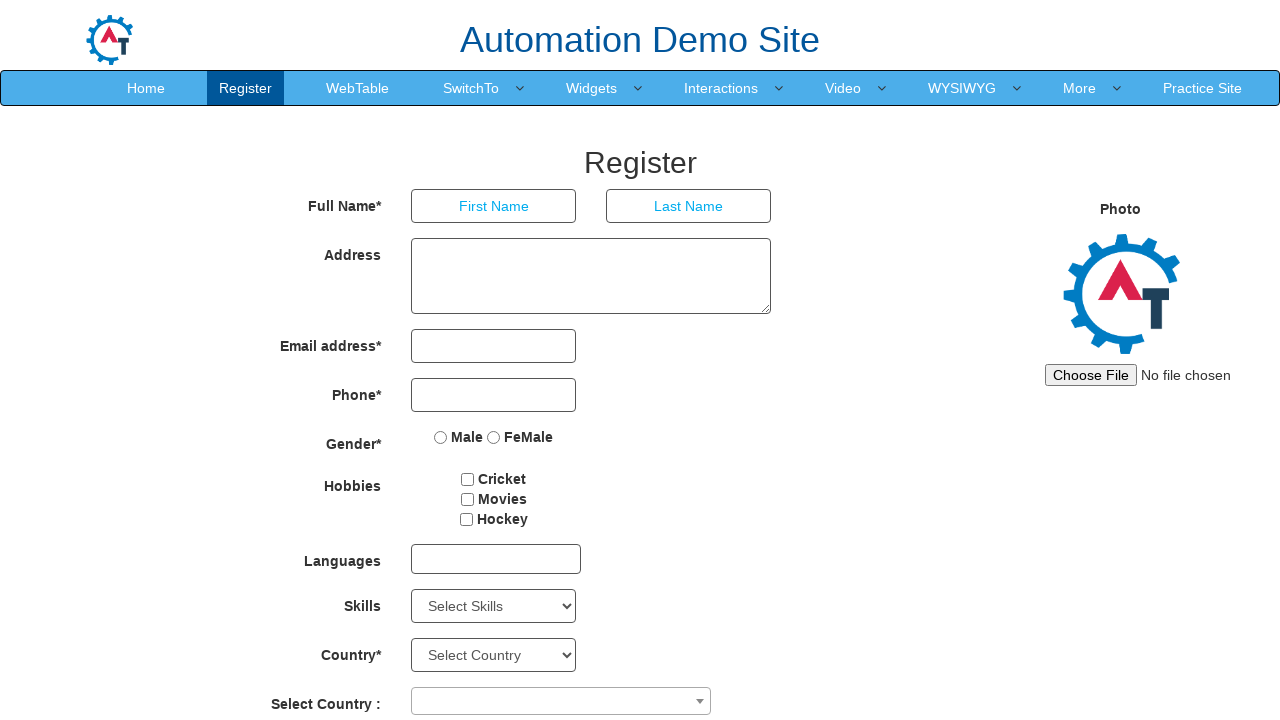

Waited 5 seconds for page to load
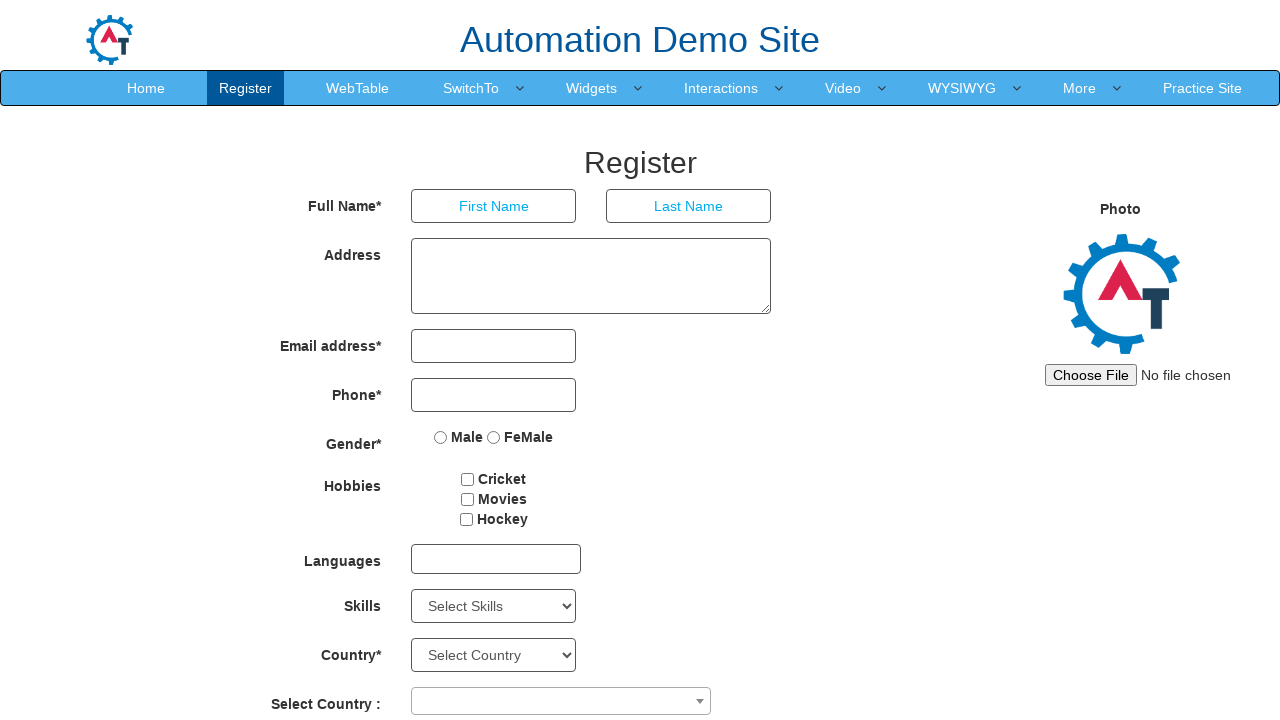

Clicked on SwitchTo link element at (471, 88) on xpath=//a[text()='SwitchTo']
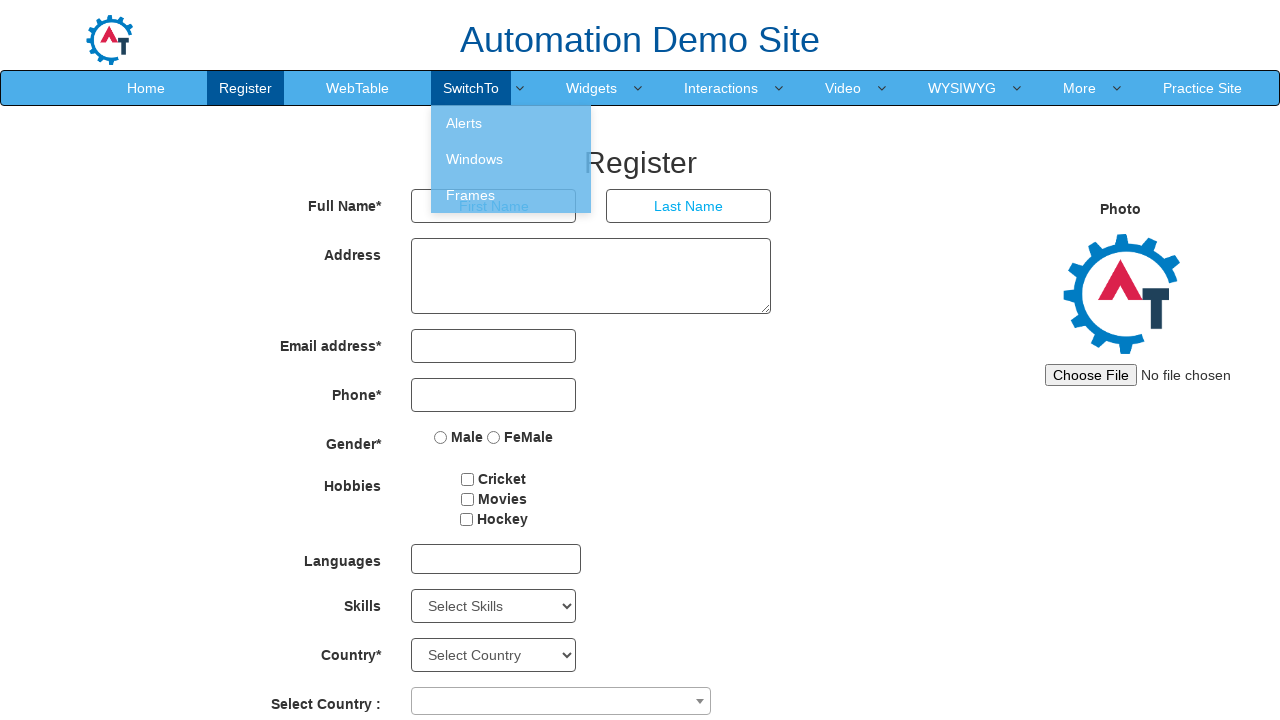

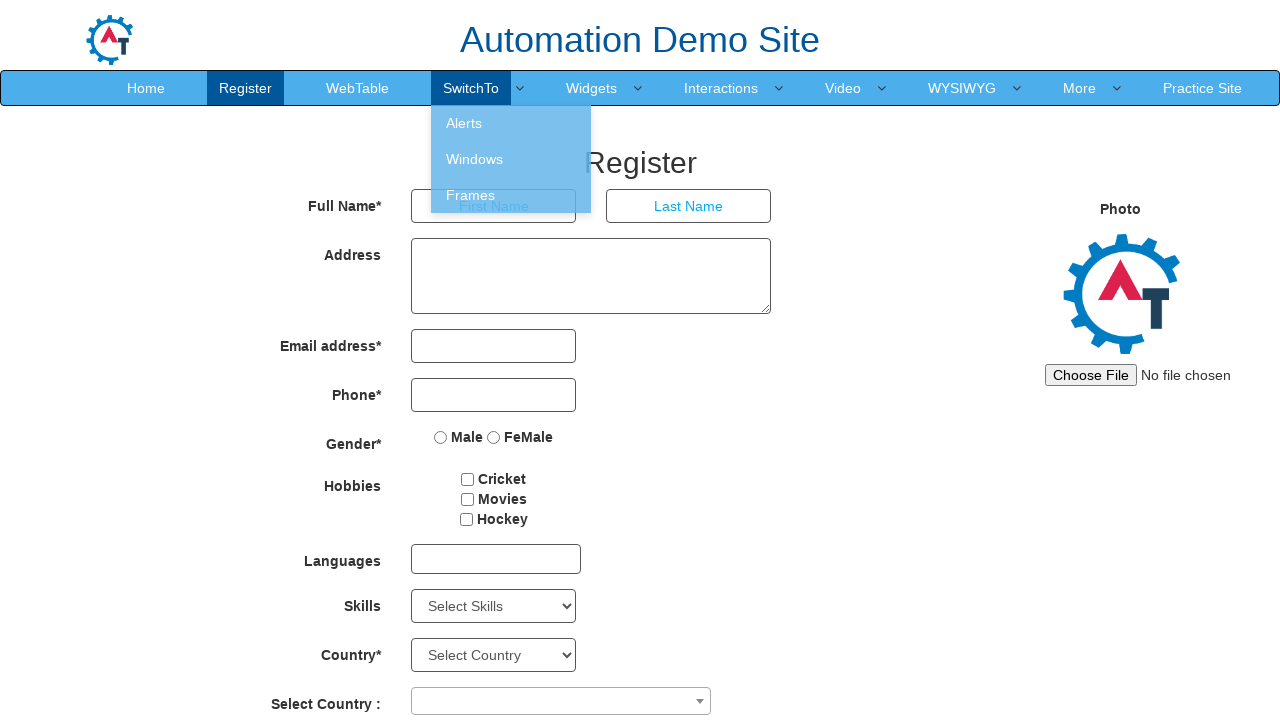